Tests opening multiple links that have target="_blank" attribute on the Selenium website, excluding mailto links

Starting URL: https://www.selenium.dev/

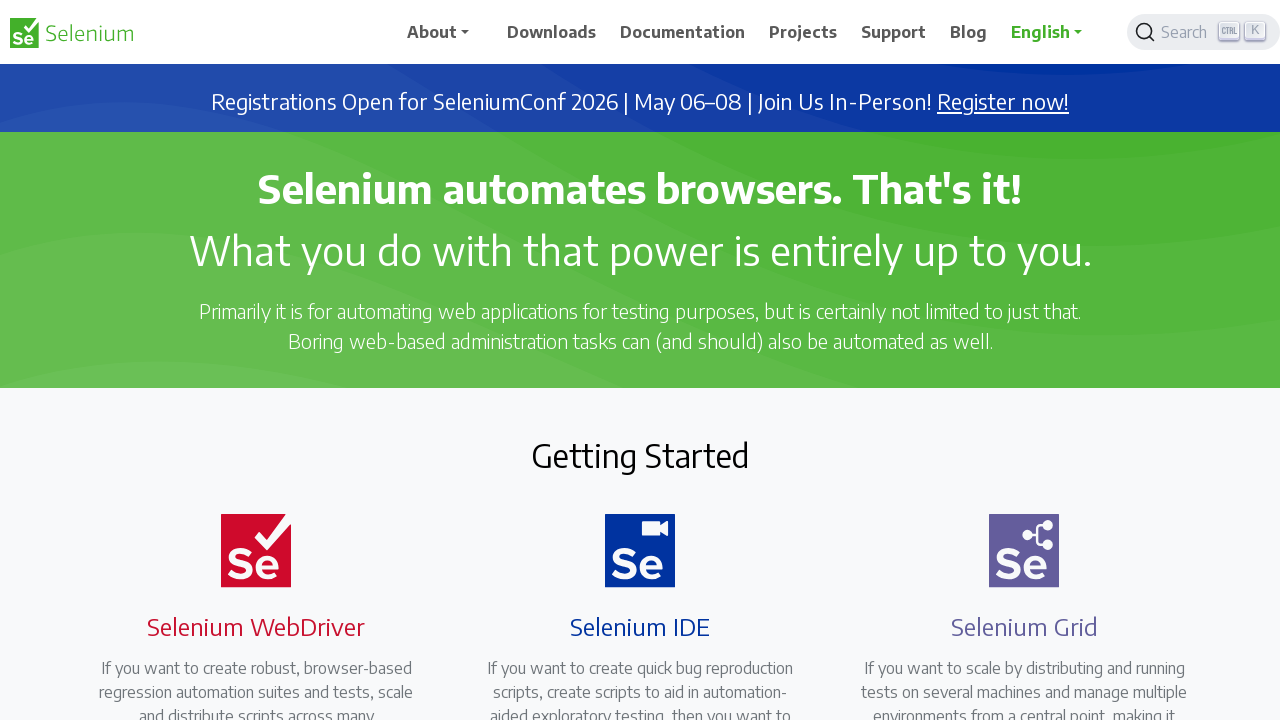

Navigated to Selenium website
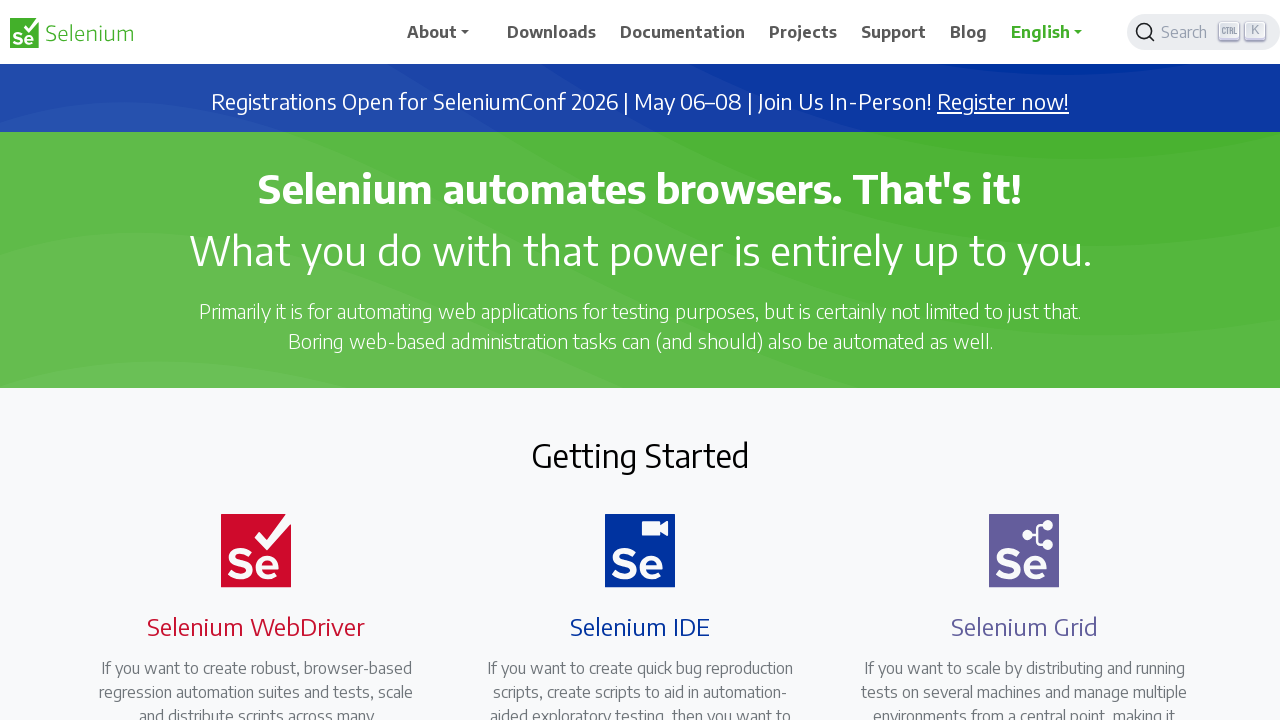

Located all links with target='_blank' attribute
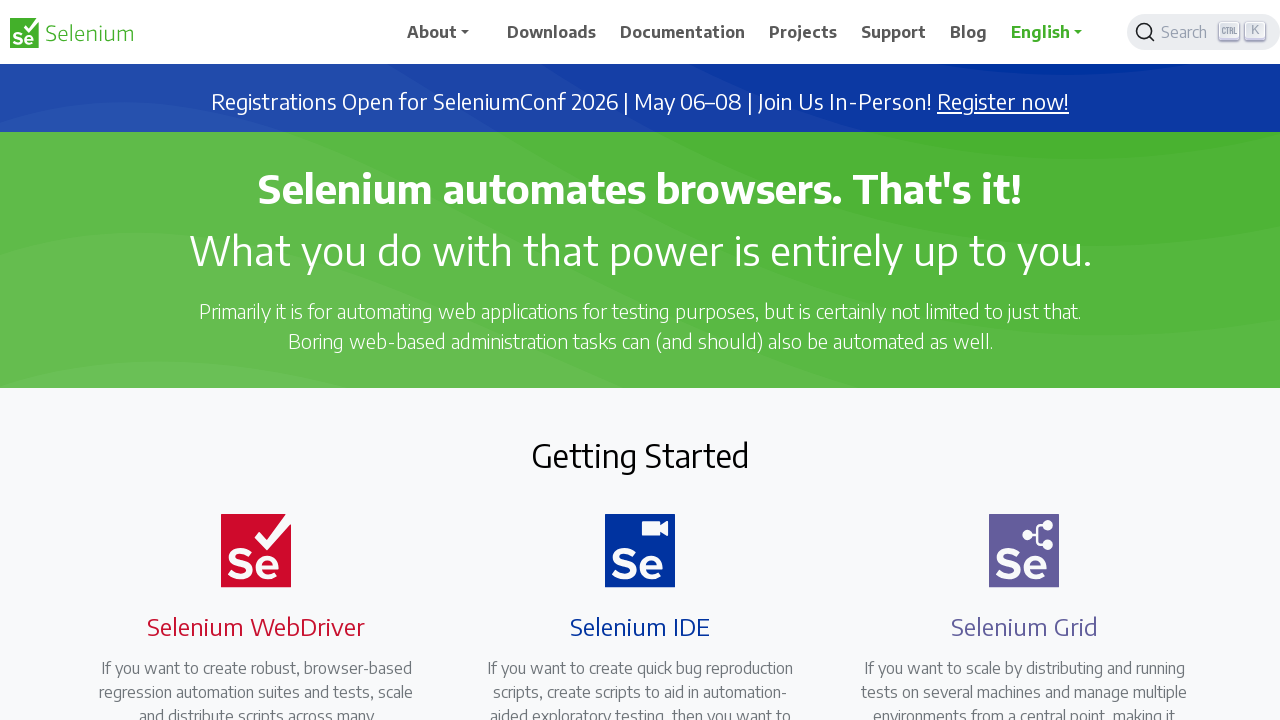

Clicked external link: https://seleniumconf.com/register/?utm_medium=Referral&utm_source=selenium.dev&utm_campaign=register at (1003, 102) on a[target='_blank'] >> nth=0
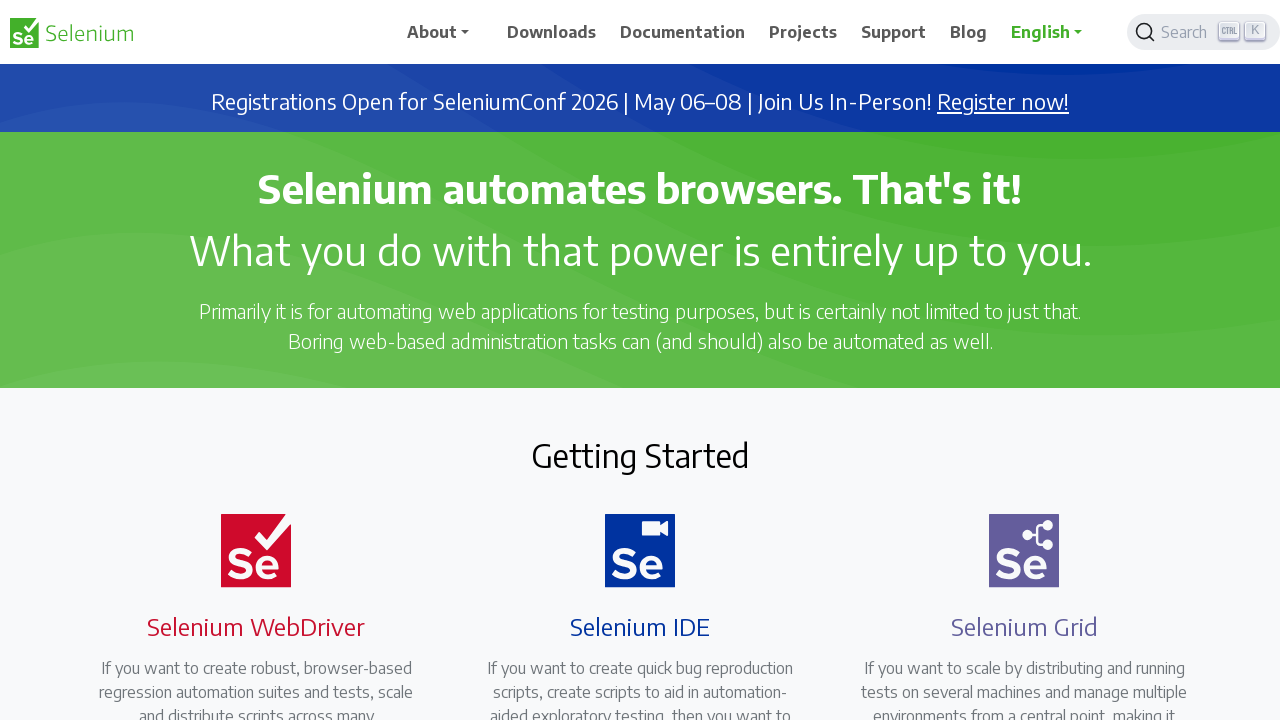

Clicked external link: https://opencollective.com/selenium at (687, 409) on a[target='_blank'] >> nth=1
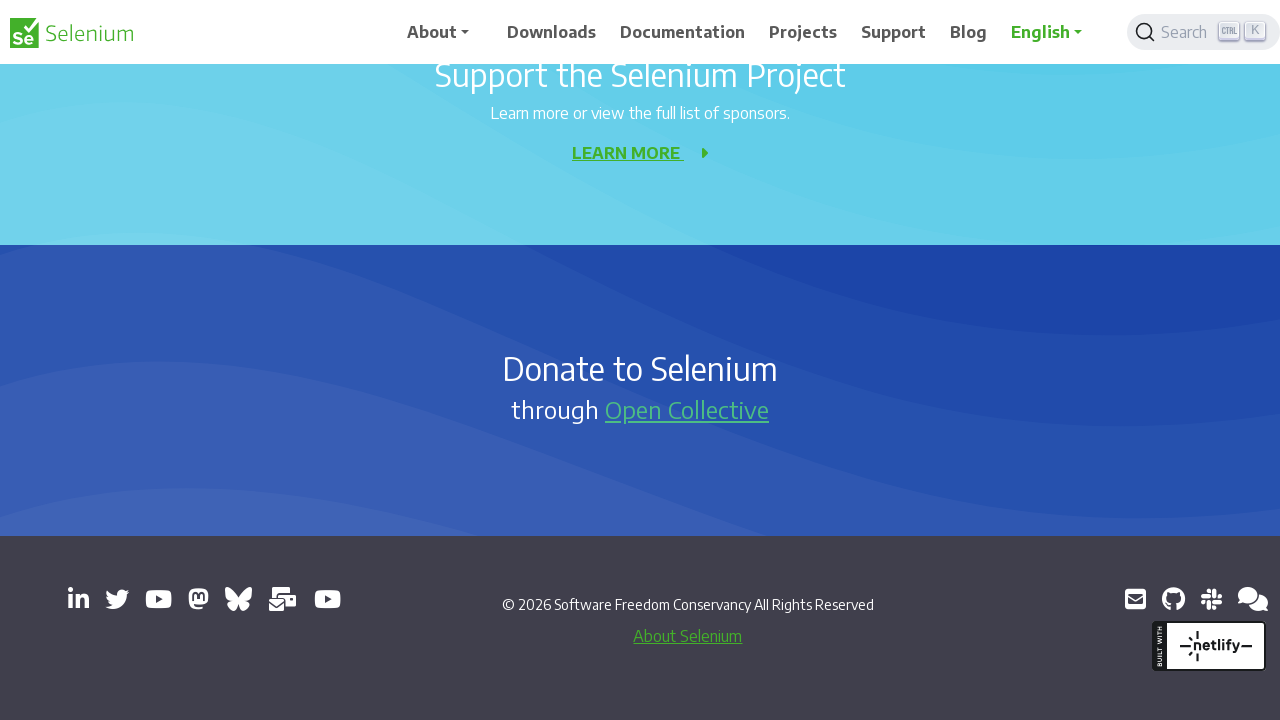

Clicked external link: https://www.linkedin.com/company/4826427/ at (78, 599) on a[target='_blank'] >> nth=2
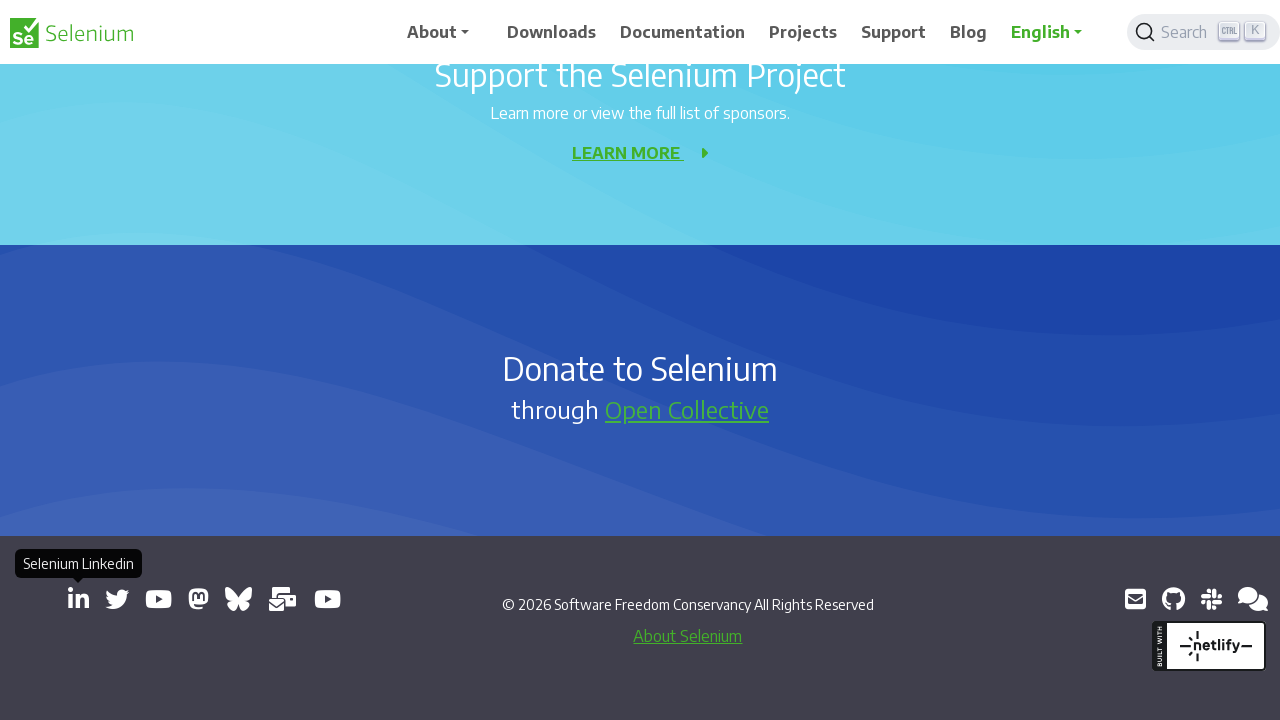

Clicked external link: https://x.com/SeleniumHQ at (117, 599) on a[target='_blank'] >> nth=3
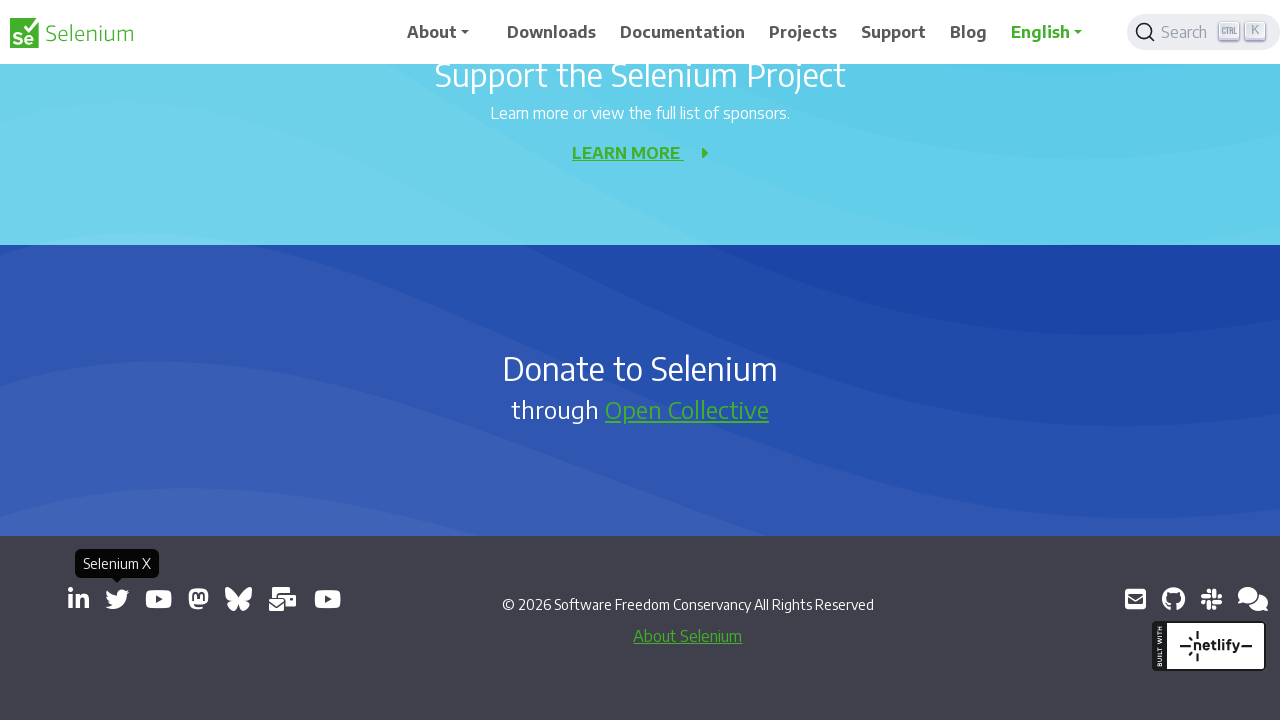

Clicked external link: https://www.youtube.com/@SeleniumHQProject/ at (158, 599) on a[target='_blank'] >> nth=4
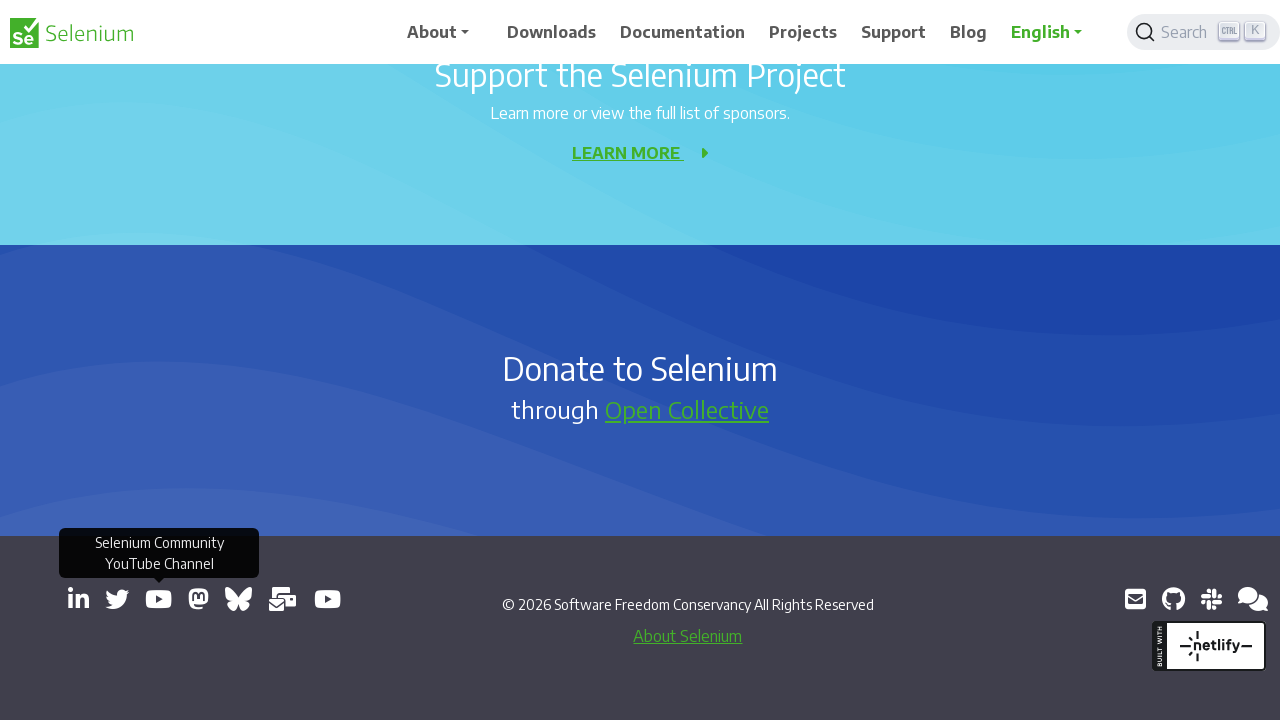

Clicked external link: https://mastodon.social/@seleniumHQ@fosstodon.org at (198, 599) on a[target='_blank'] >> nth=5
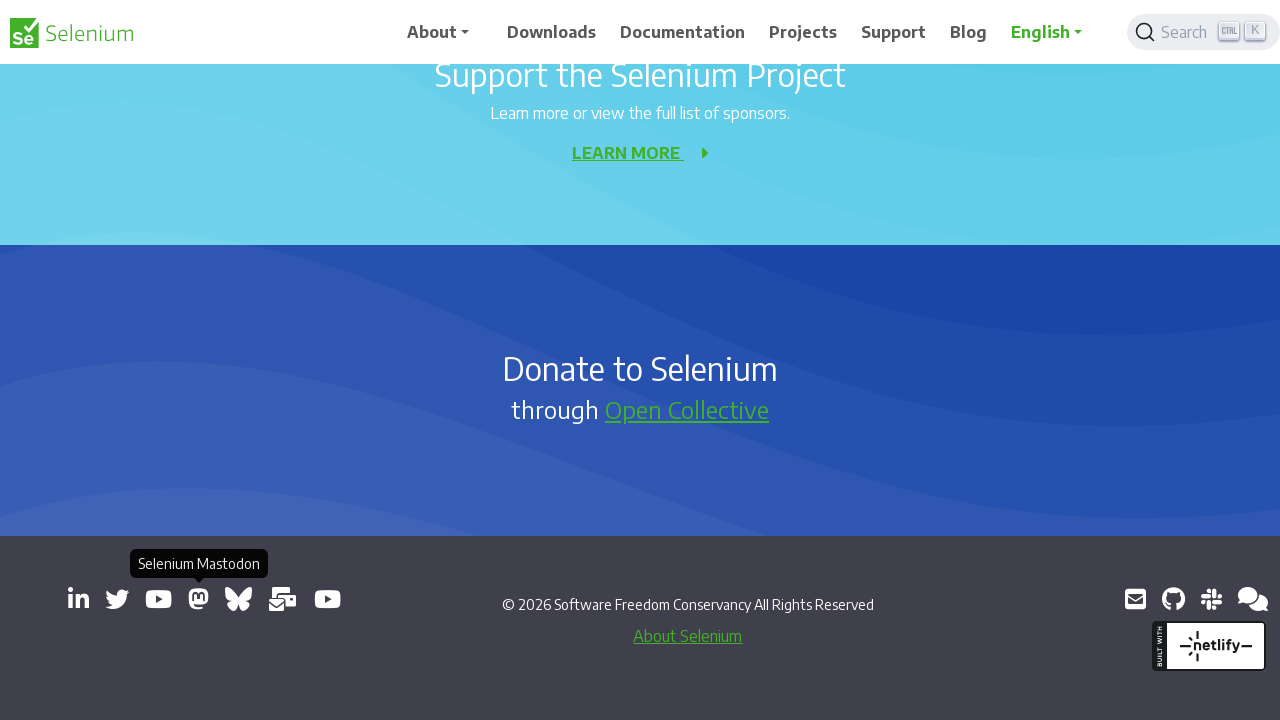

Clicked external link: https://bsky.app/profile/seleniumconf.bsky.social at (238, 599) on a[target='_blank'] >> nth=6
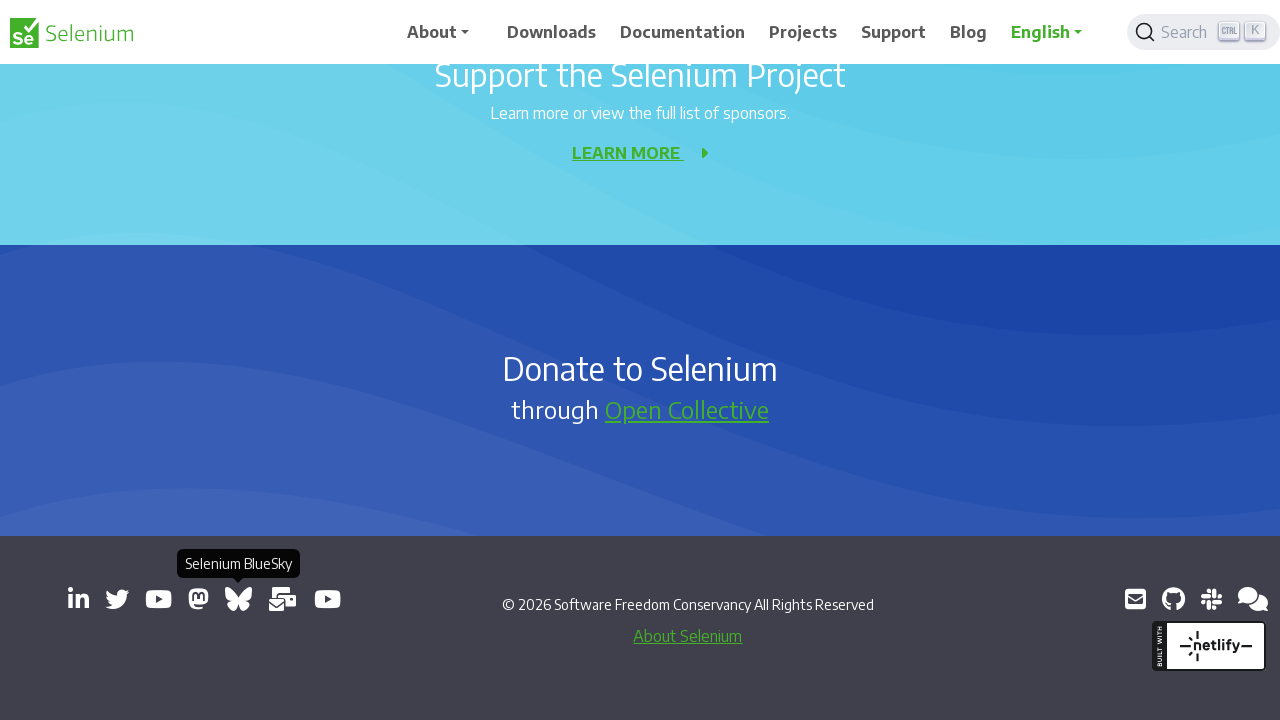

Clicked external link: https://groups.google.com/group/selenium-users at (283, 599) on a[target='_blank'] >> nth=7
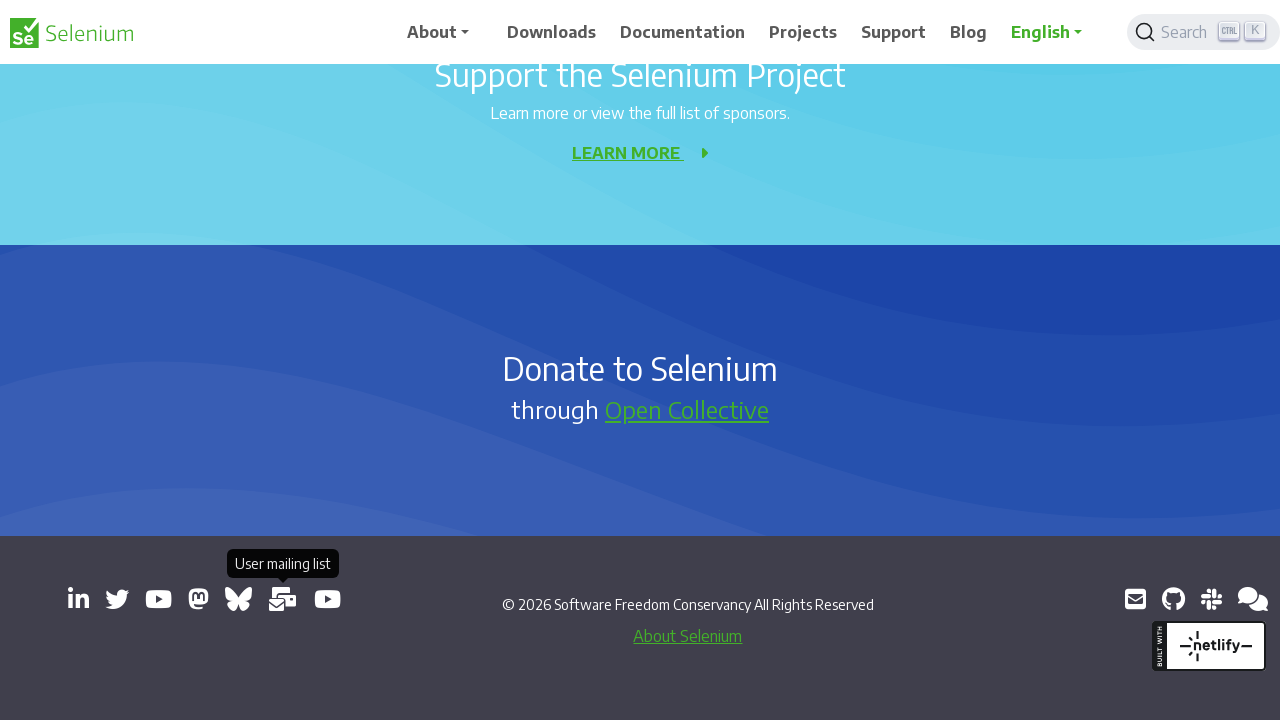

Clicked external link: https://www.youtube.com/channel/UCbDlgX_613xNMrDqCe3QNEw at (328, 599) on a[target='_blank'] >> nth=8
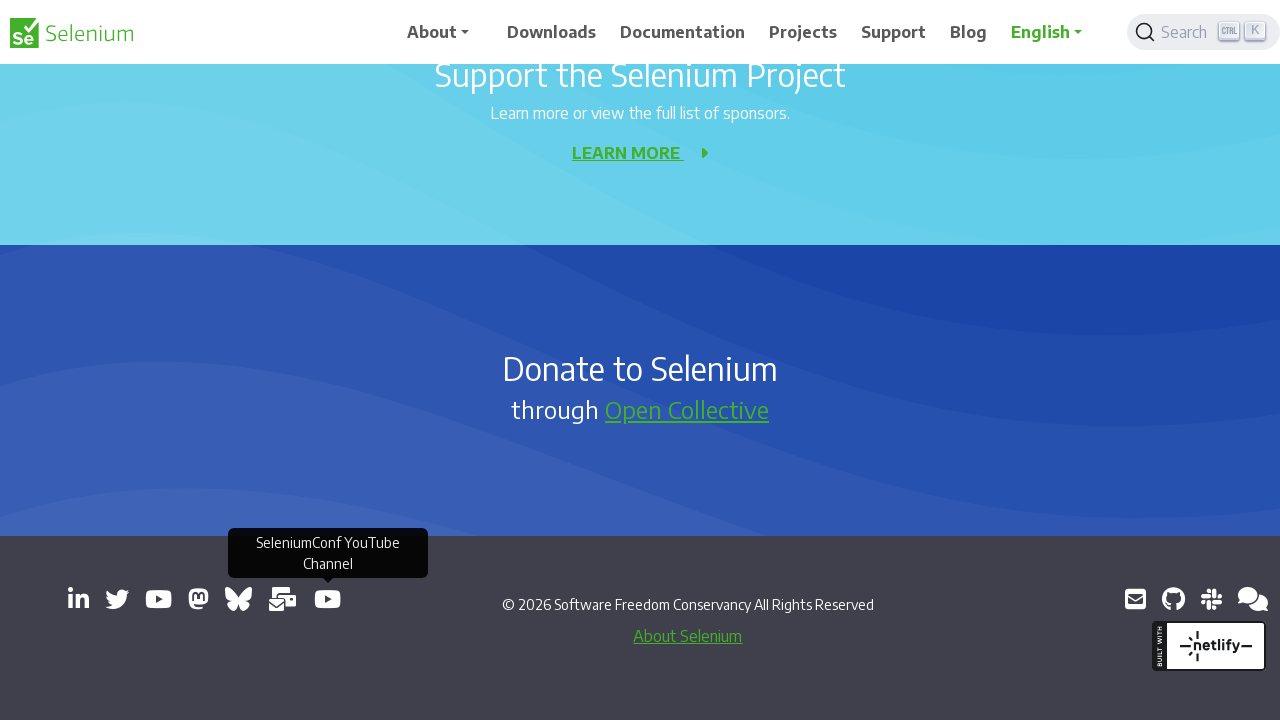

Clicked external link: https://github.com/seleniumhq/selenium at (1173, 599) on a[target='_blank'] >> nth=10
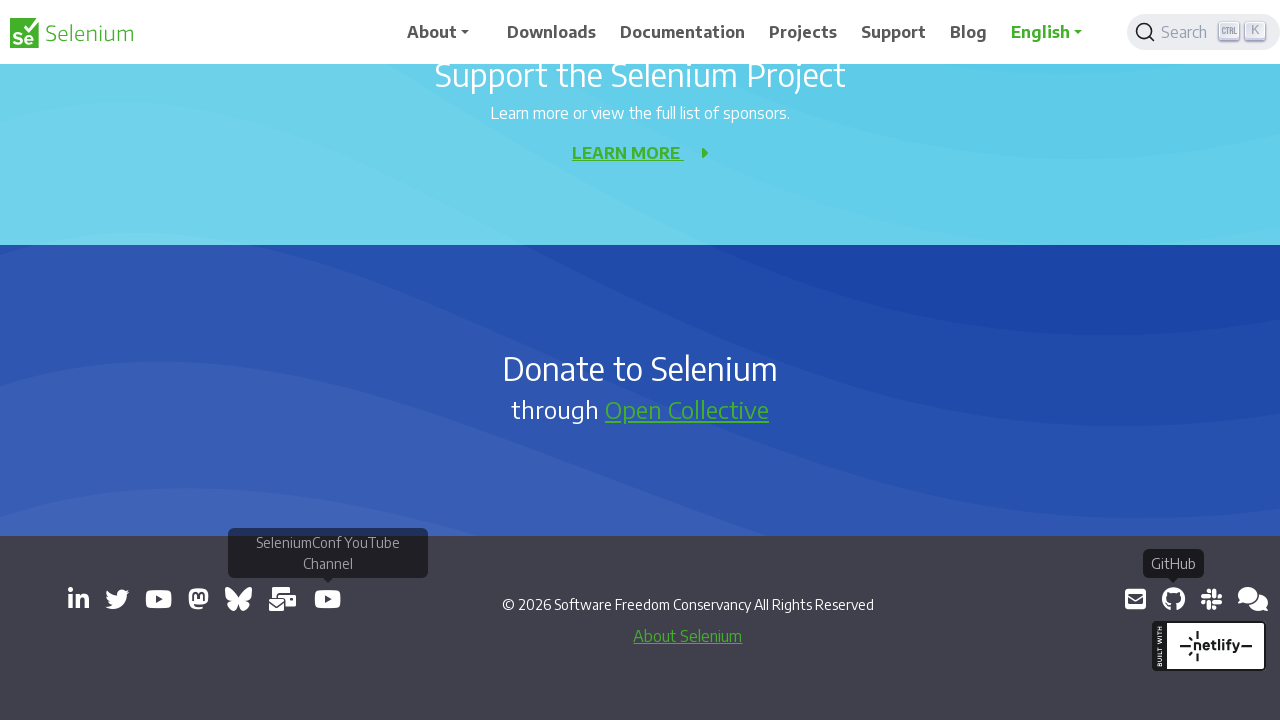

Clicked external link: https://inviter.co/seleniumhq at (1211, 599) on a[target='_blank'] >> nth=11
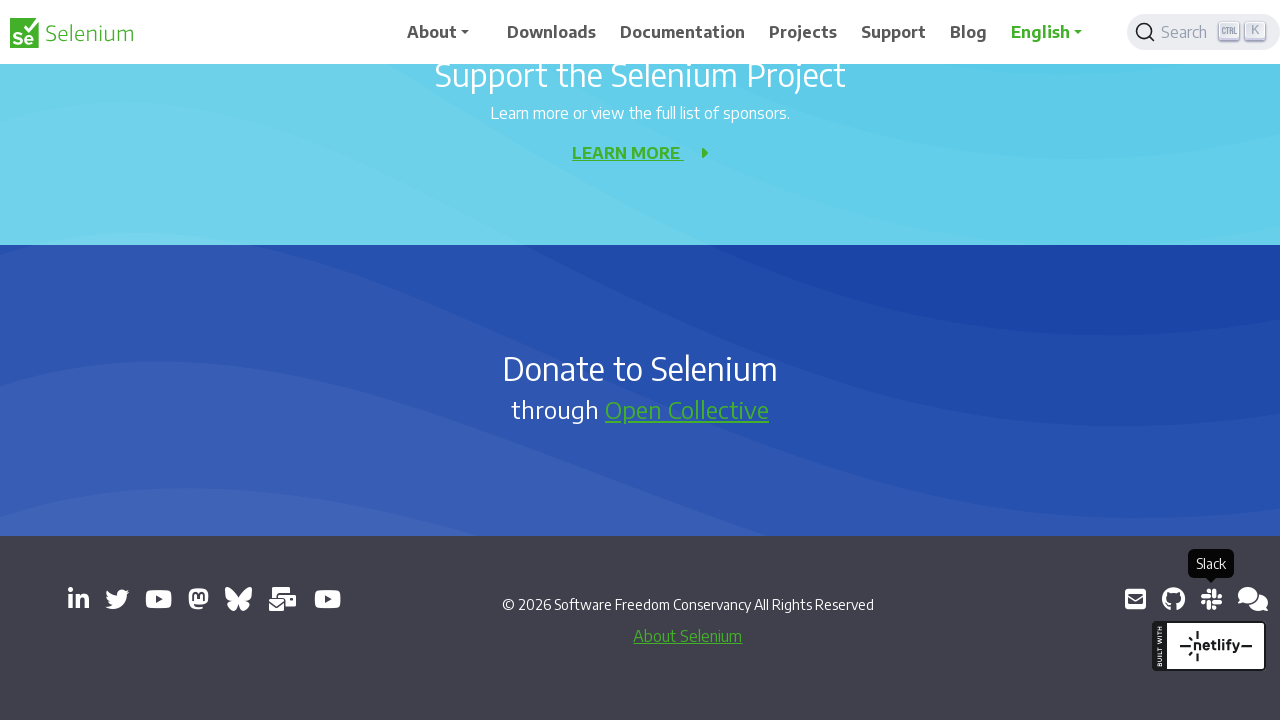

Clicked external link: https://web.libera.chat/#selenium at (1253, 599) on a[target='_blank'] >> nth=12
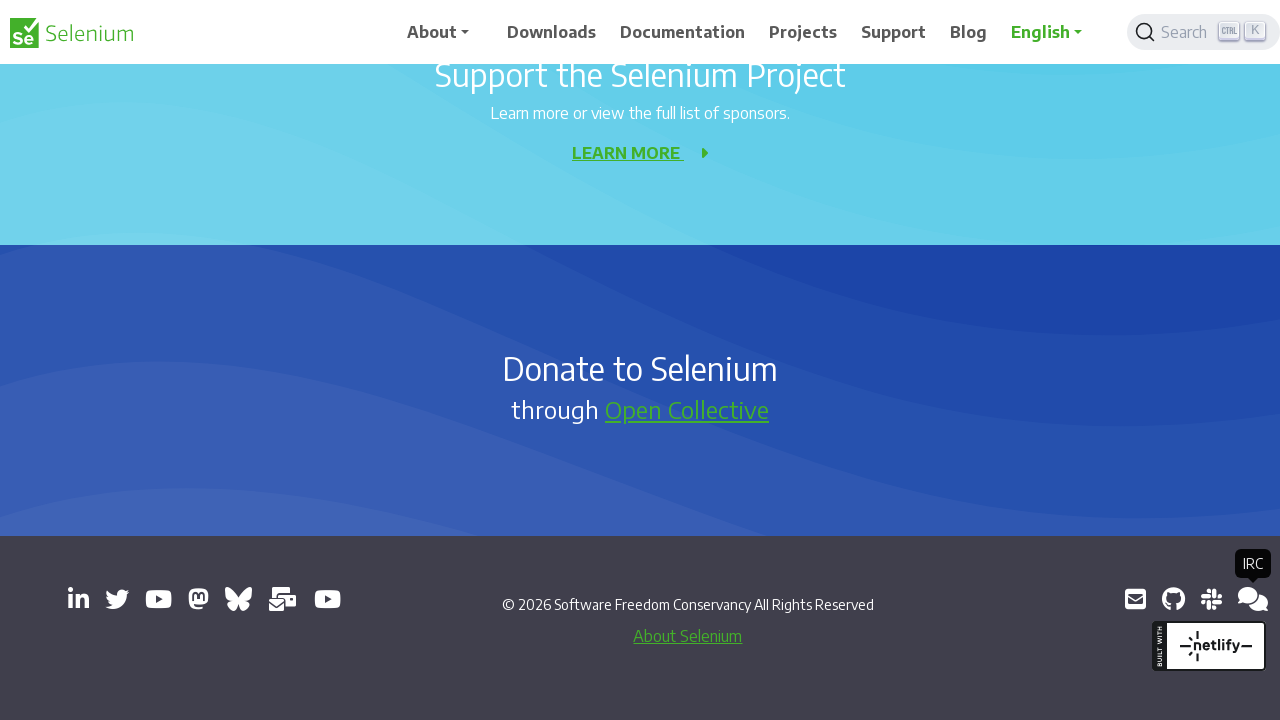

Clicked external link: https://groups.google.com/g/selenium-developers at (1248, 599) on a[target='_blank'] >> nth=13
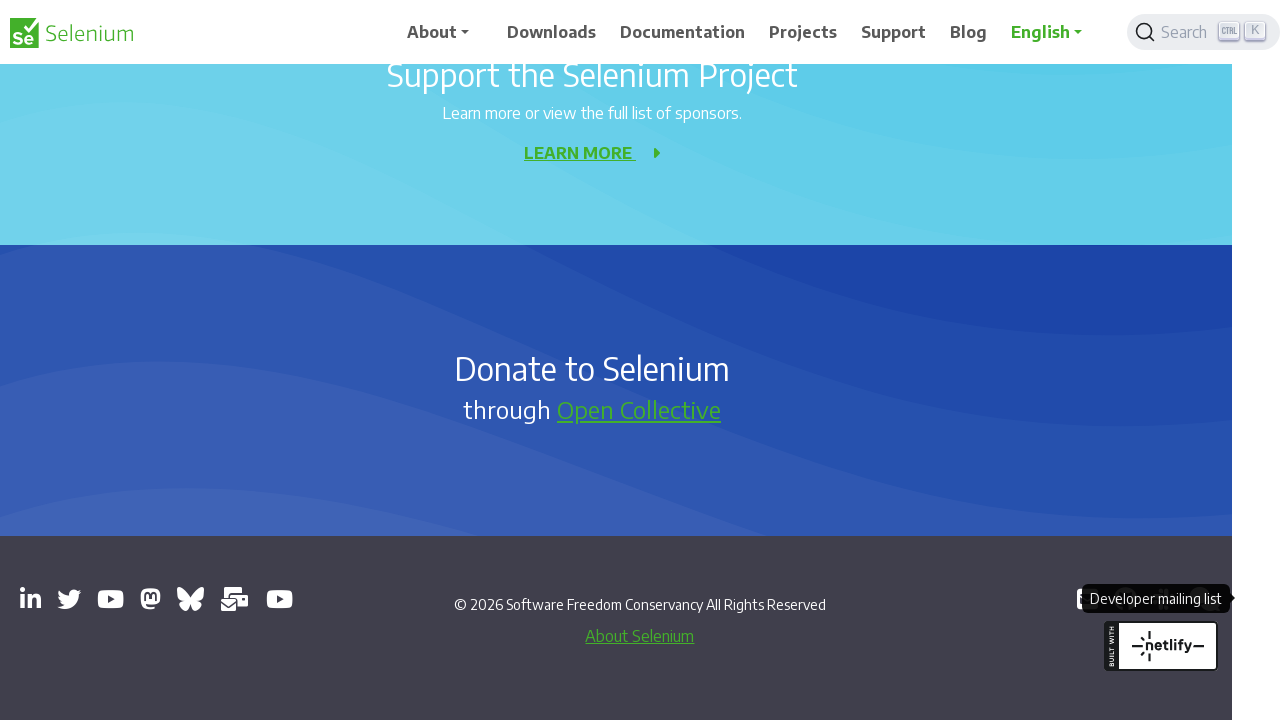

Retrieved all opened tabs/pages (count: 14)
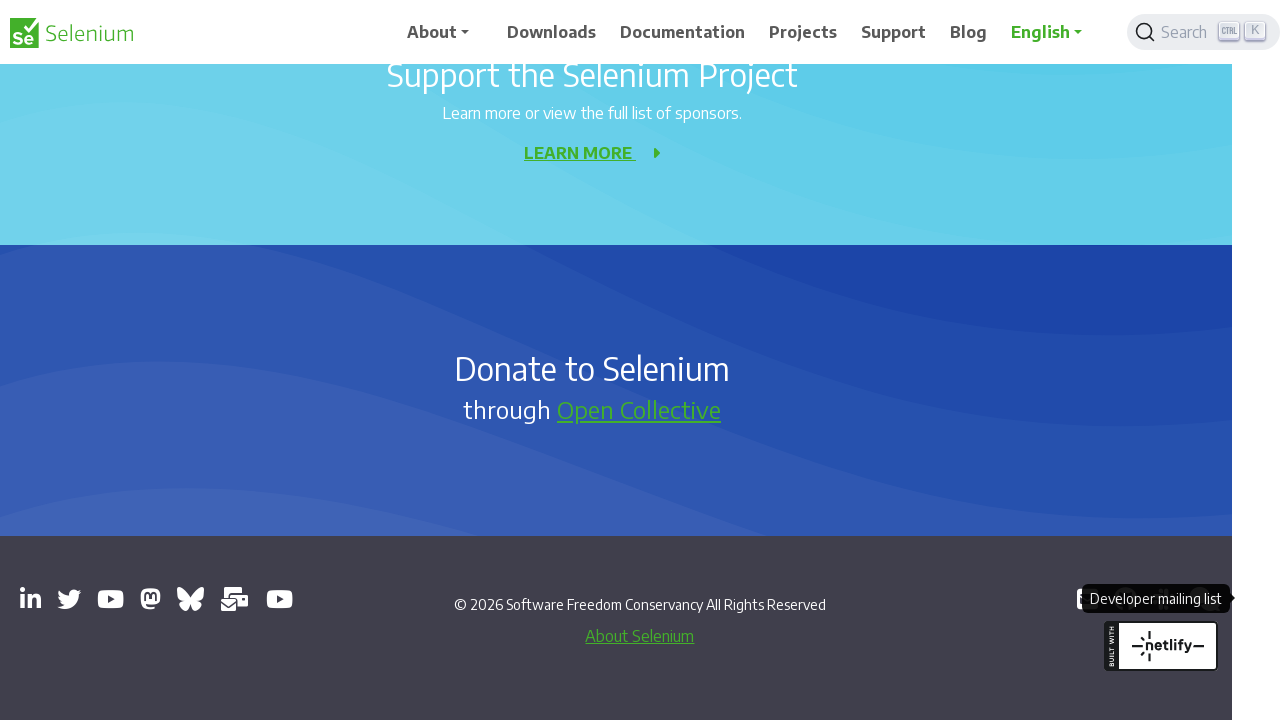

Printed all page URLs for verification
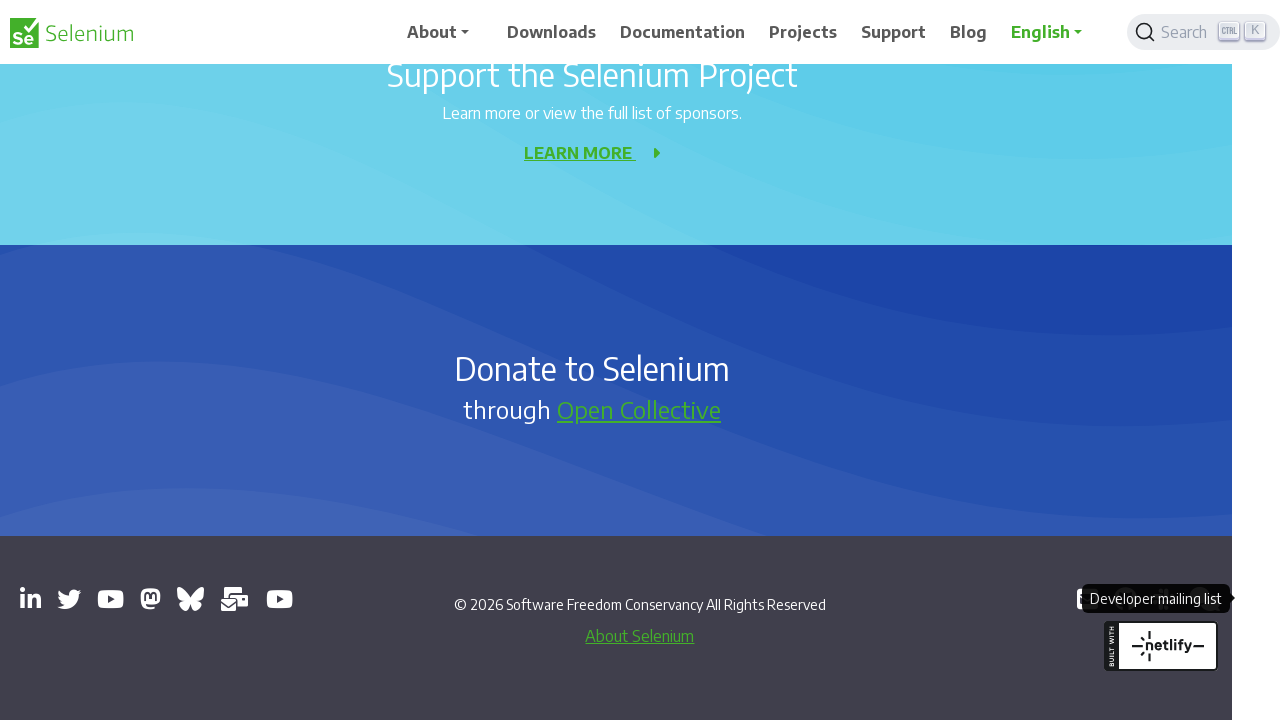

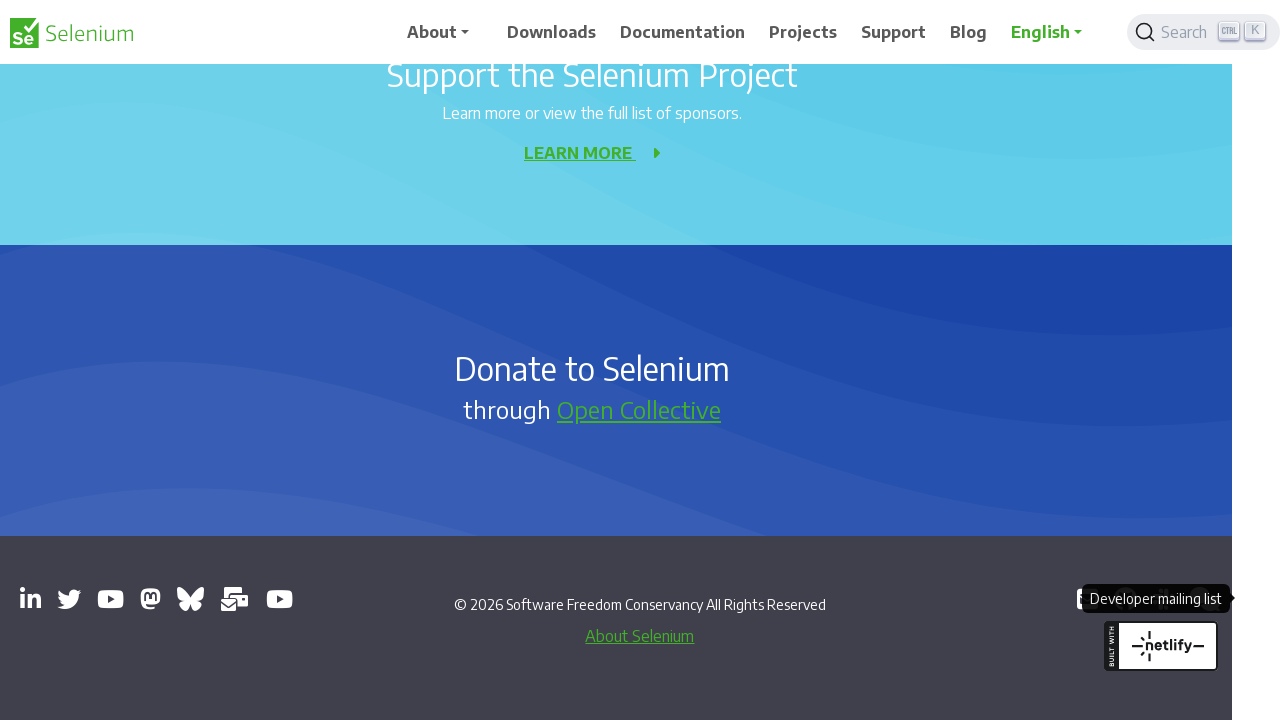